Tests file download capability by navigating to a download page, extracting a download link, and verifying that the file exists and has content by checking HTTP headers.

Starting URL: http://the-internet.herokuapp.com/download

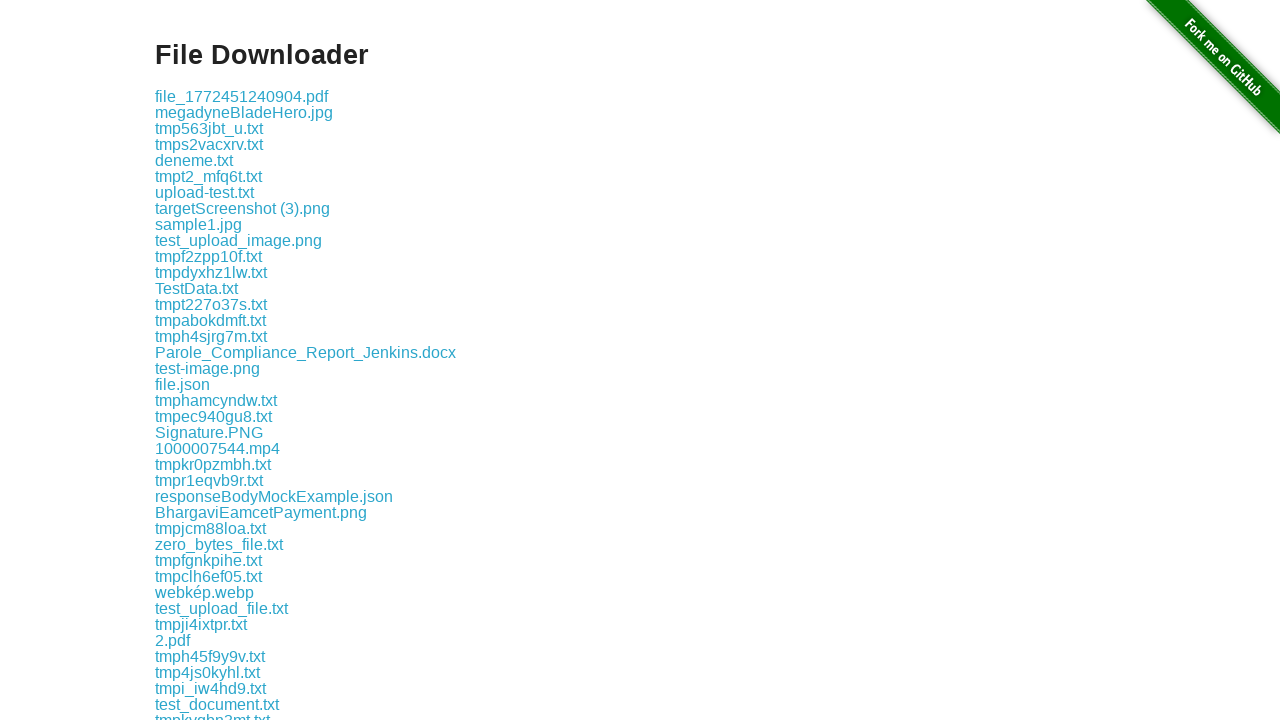

Waited for download links to appear on the page
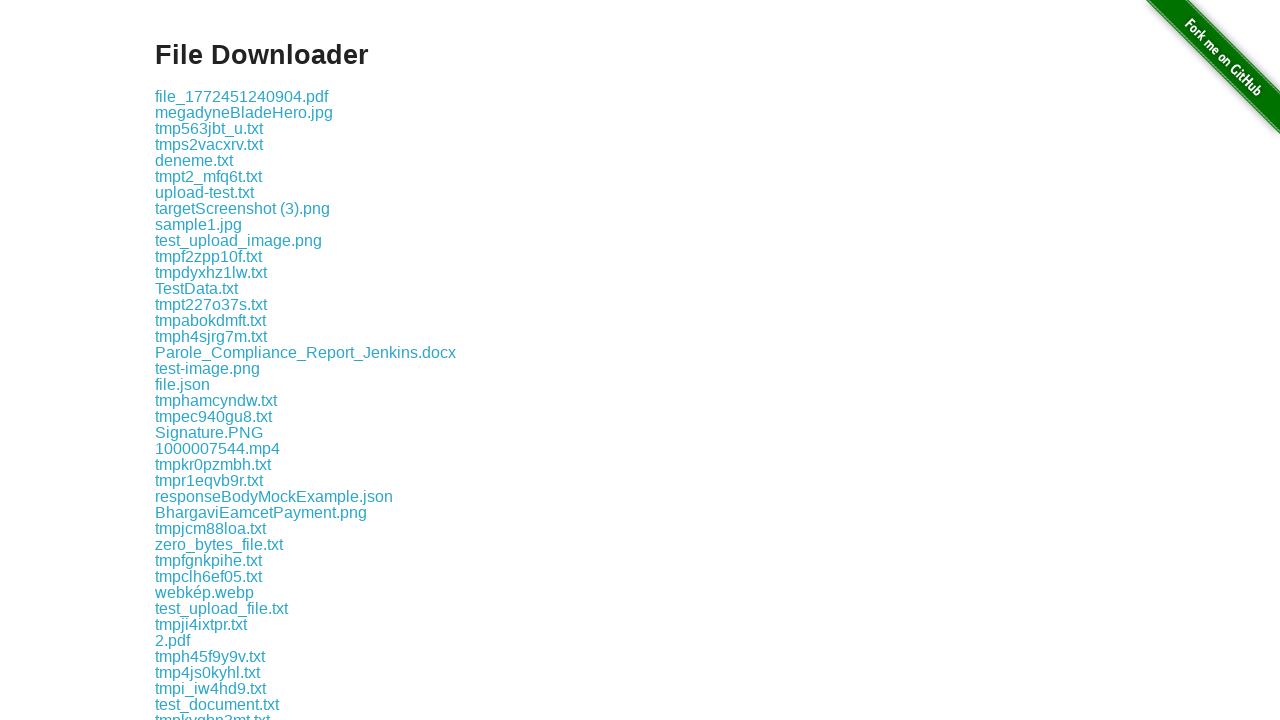

Extracted href attribute from first download link
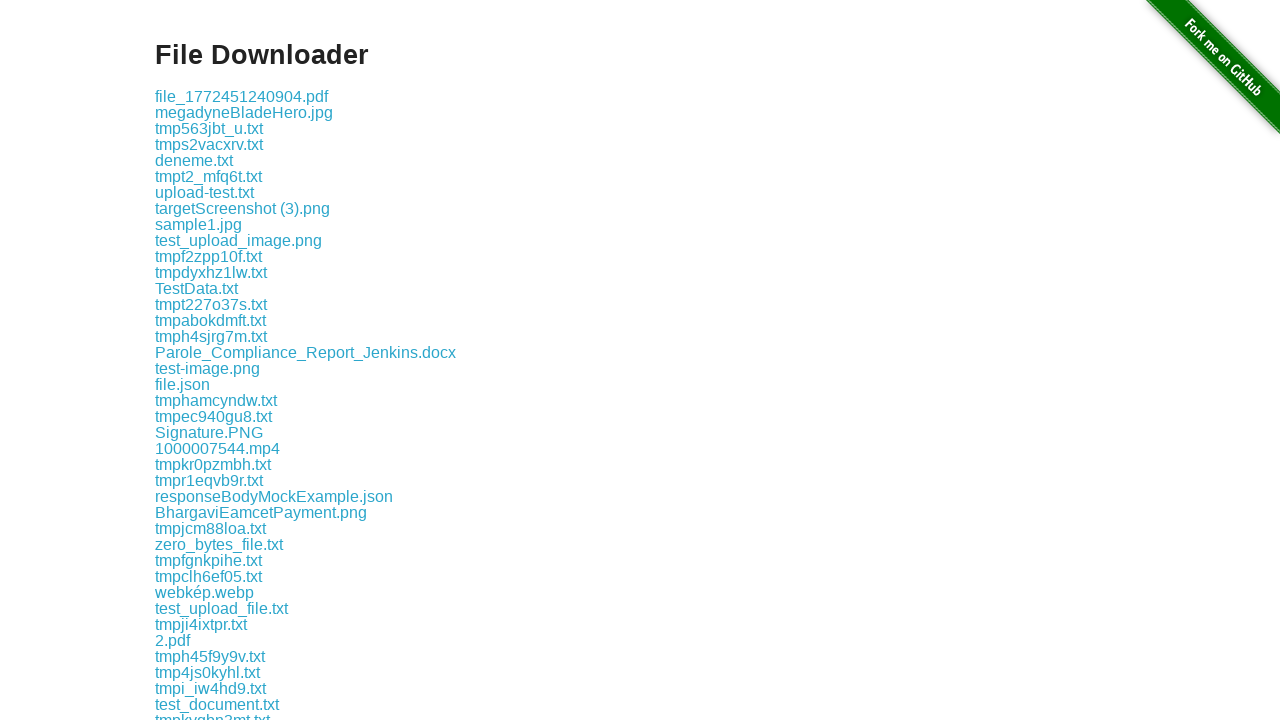

Verified that download link exists and is not None
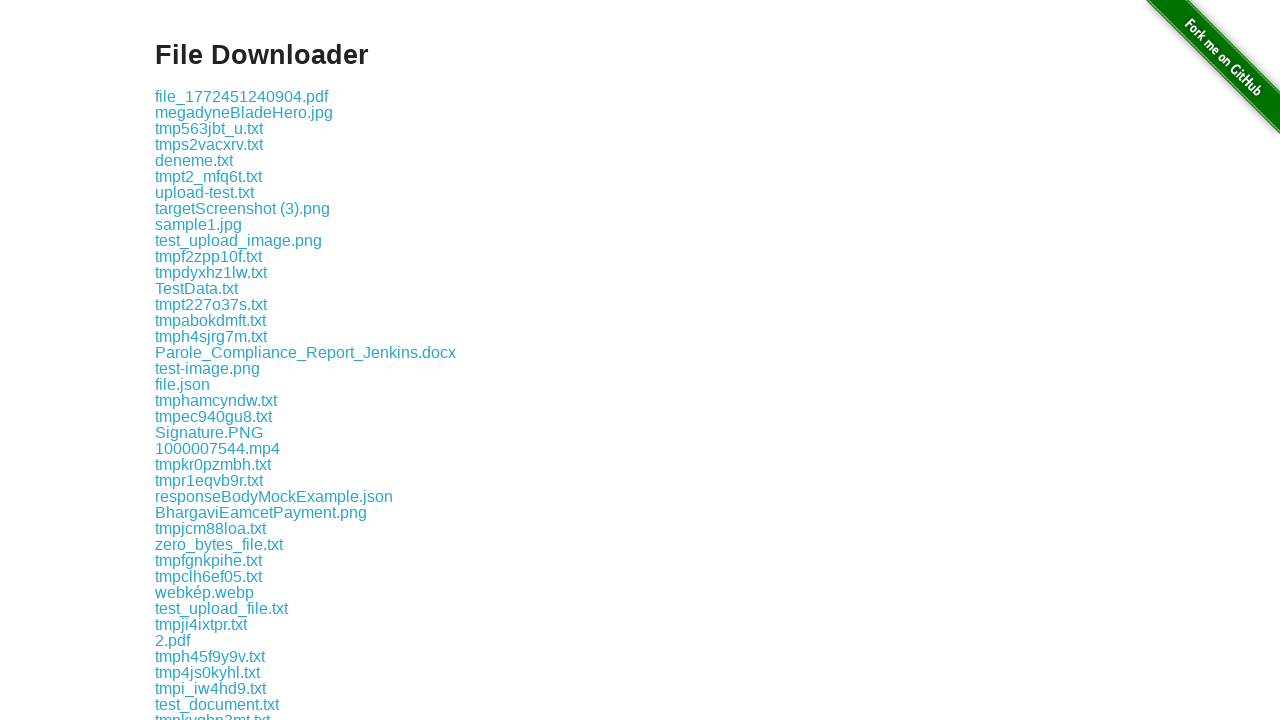

Clicked on the download link at (242, 96) on .example a
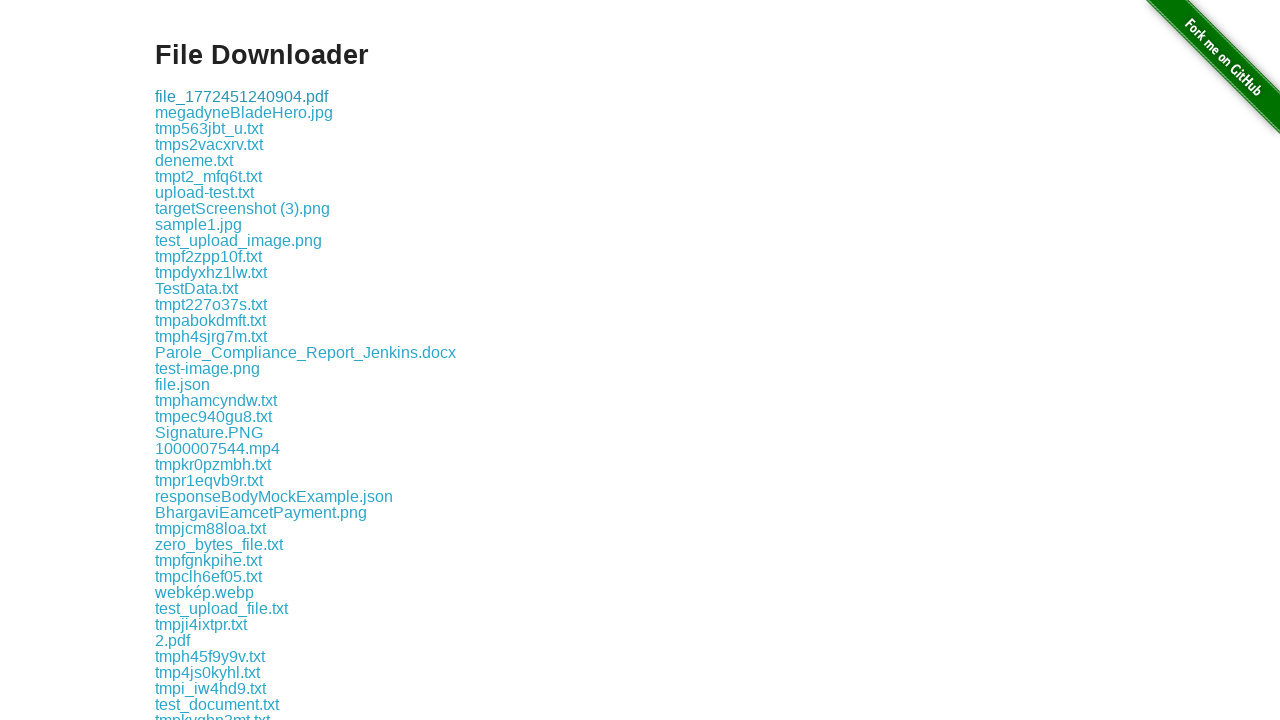

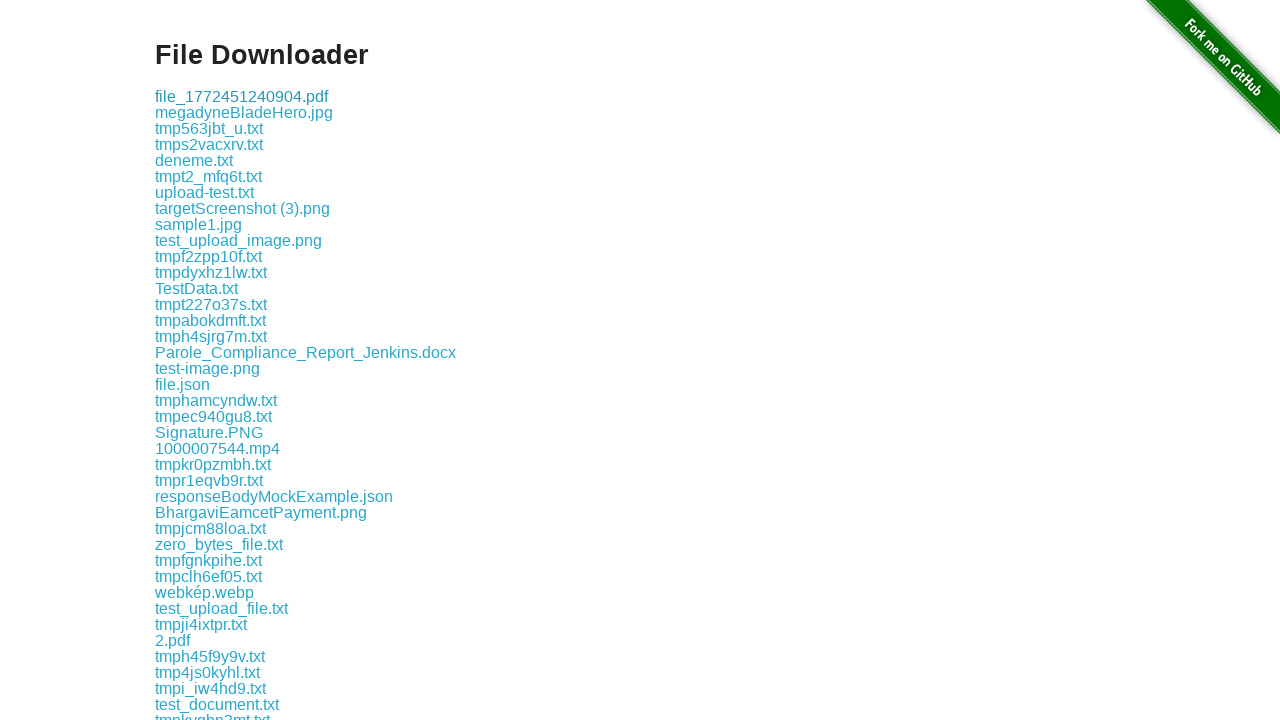